Tests finding and clicking a link by its text content on a degree symbol reference page

Starting URL: https://www.degreesymbol.net/

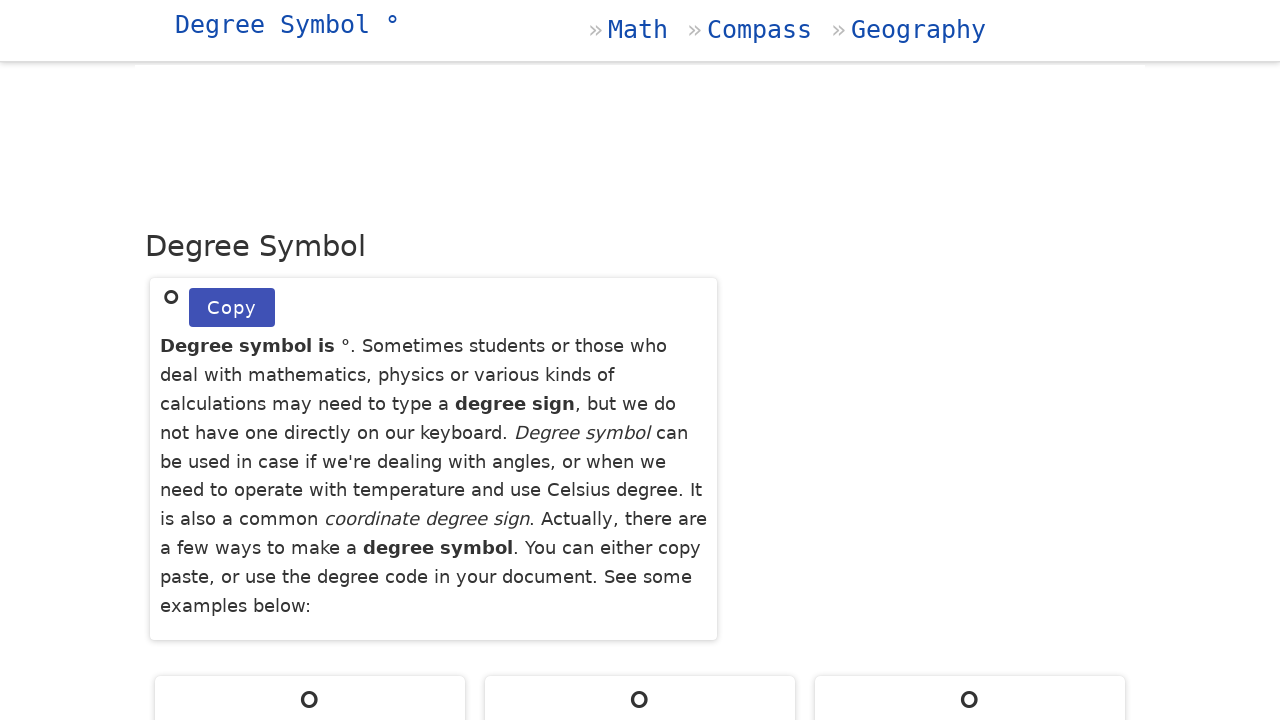

Clicked on link containing 'Math' text on degree symbol reference page at (598, 30) on a:has-text('Math')
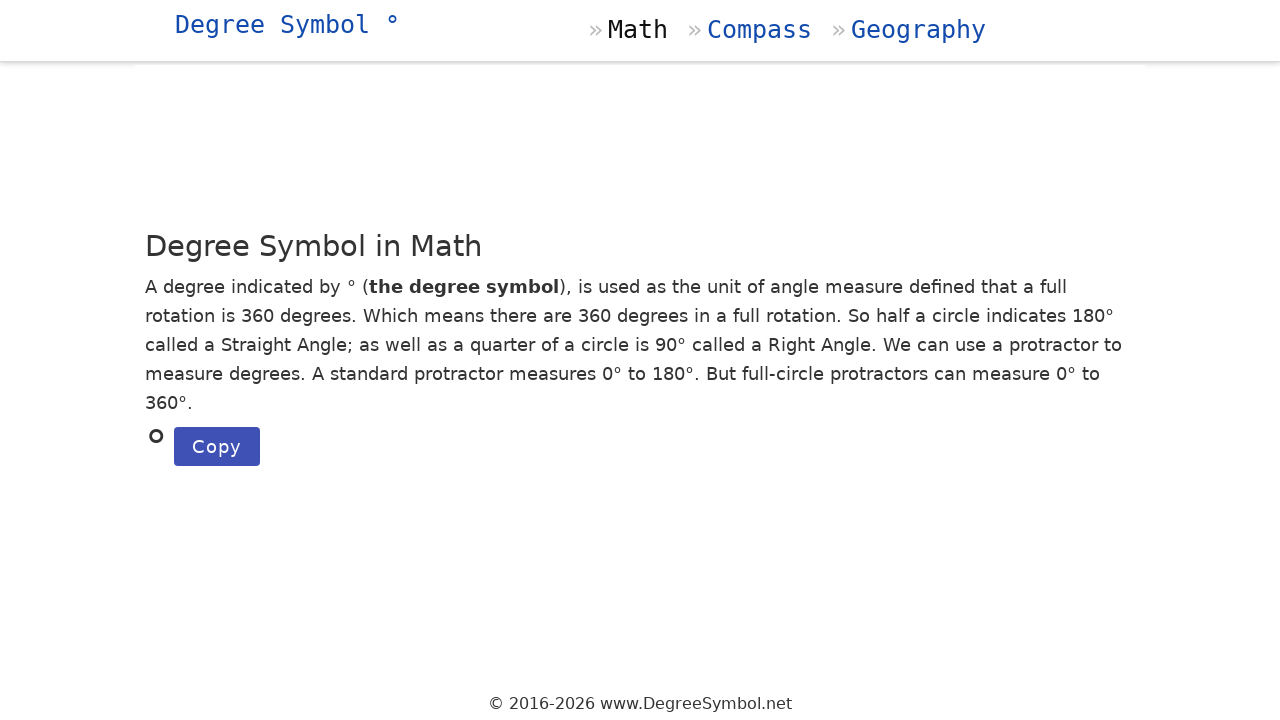

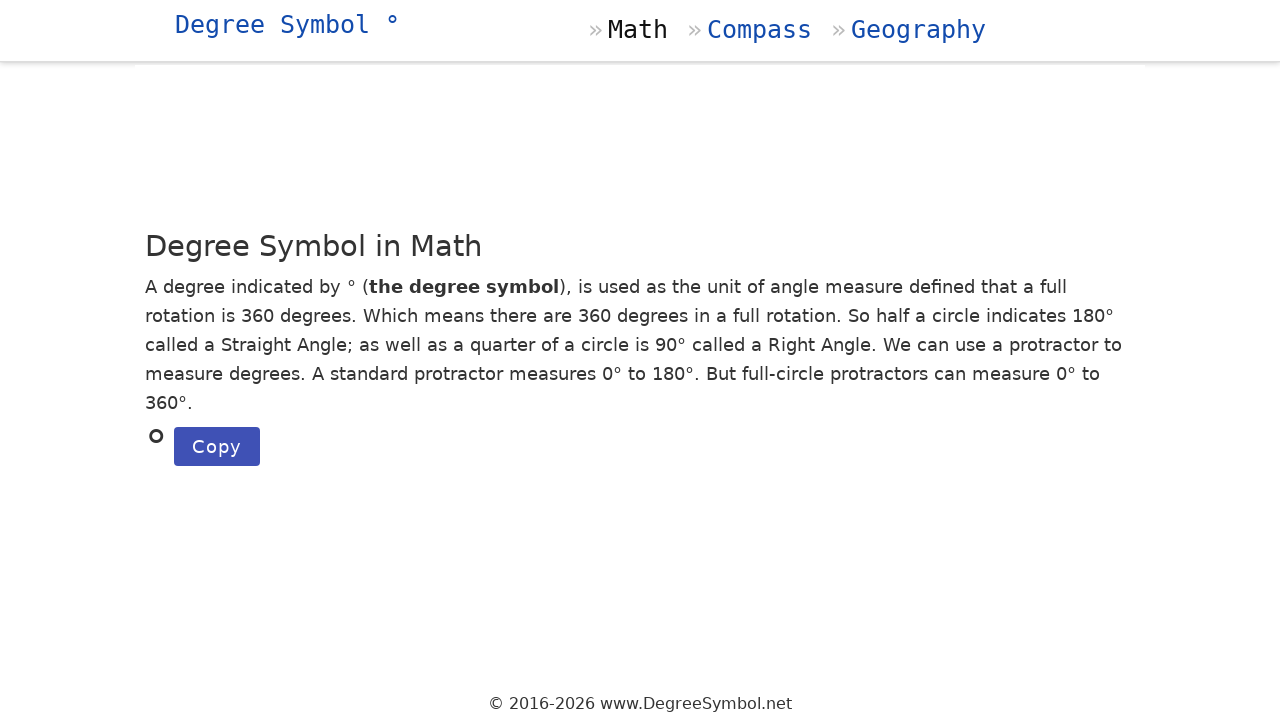